Tests React Semantic UI dropdown by selecting different user names

Starting URL: https://react.semantic-ui.com/maximize/dropdown-example-selection/

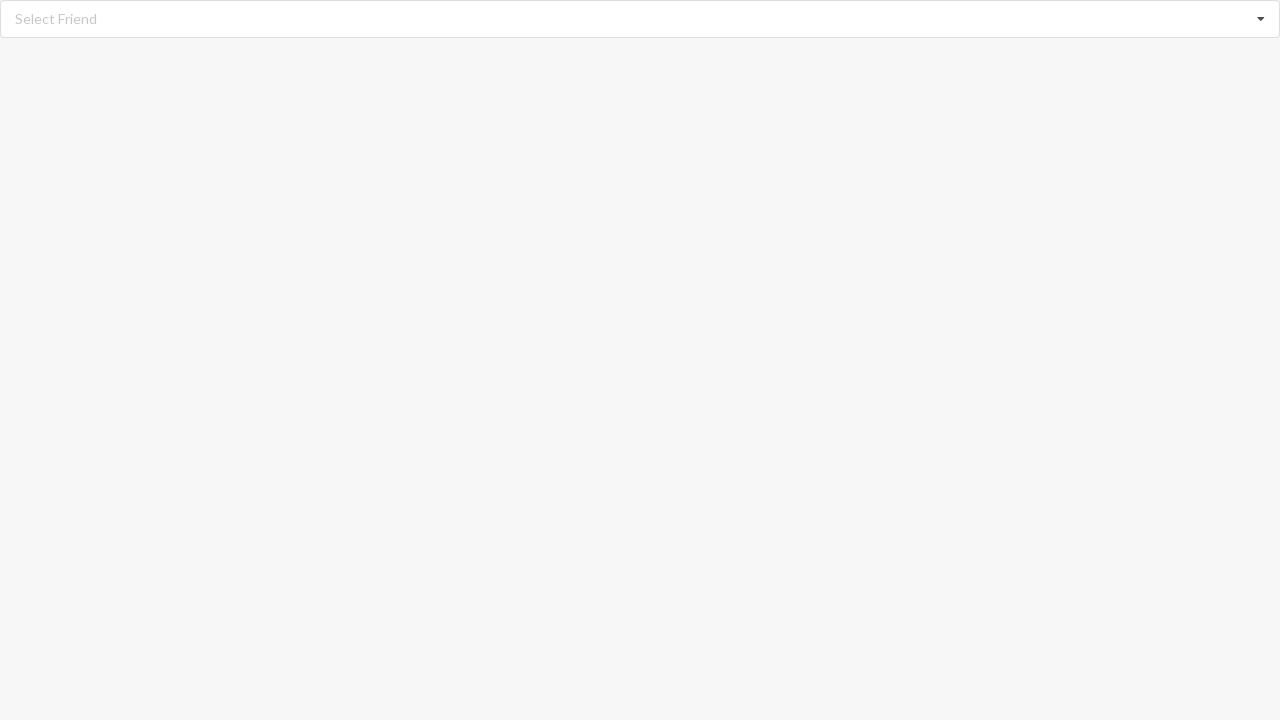

Clicked dropdown icon to open menu at (1261, 19) on .dropdown.icon
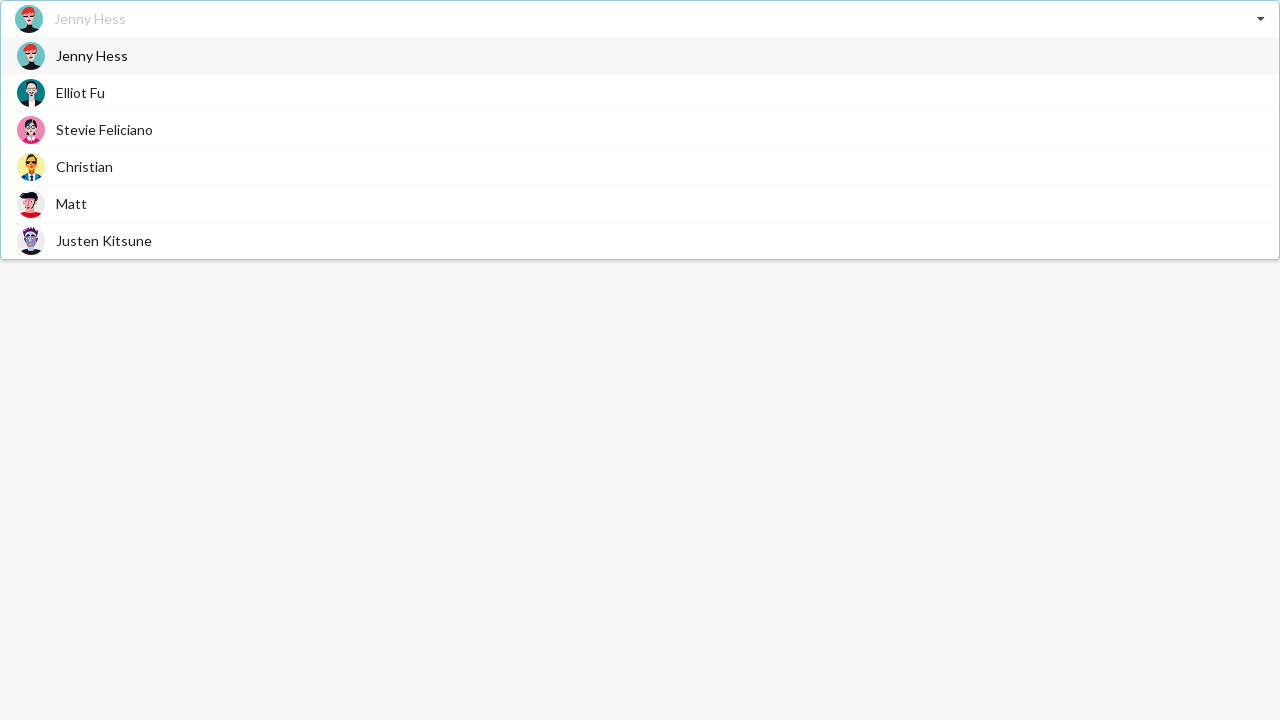

Waited for dropdown menu items to load
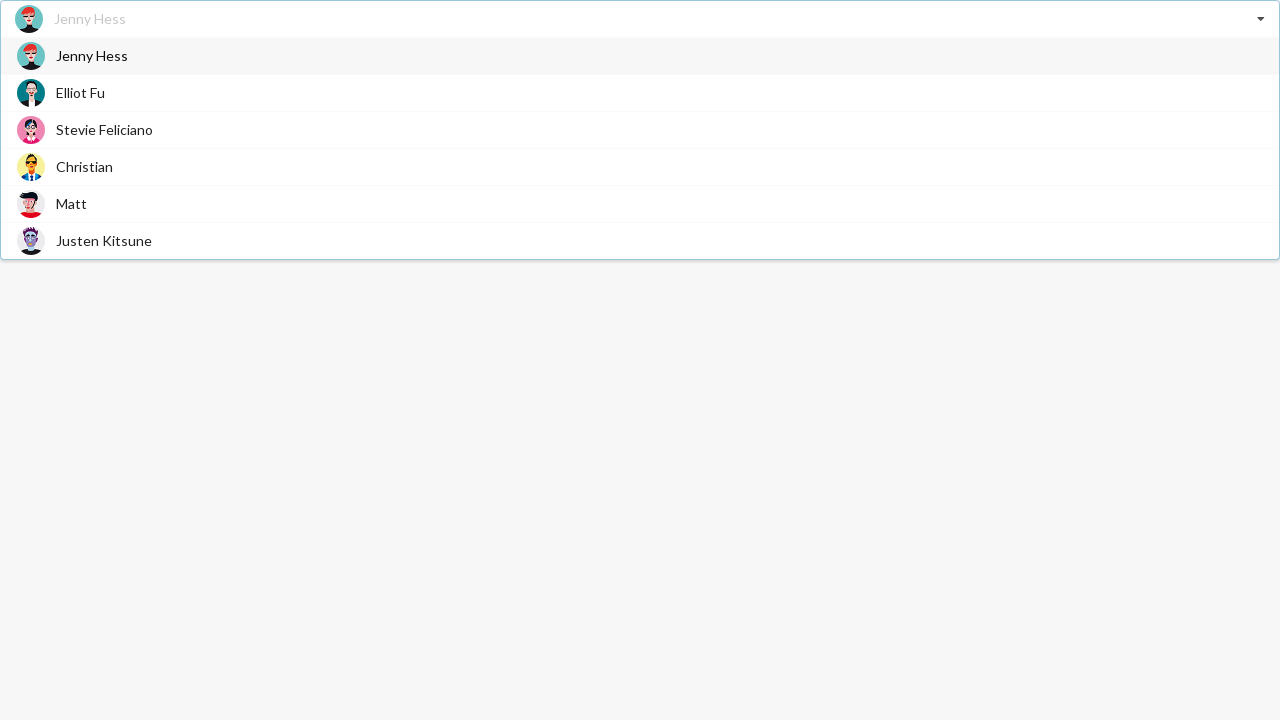

Retrieved all dropdown menu items
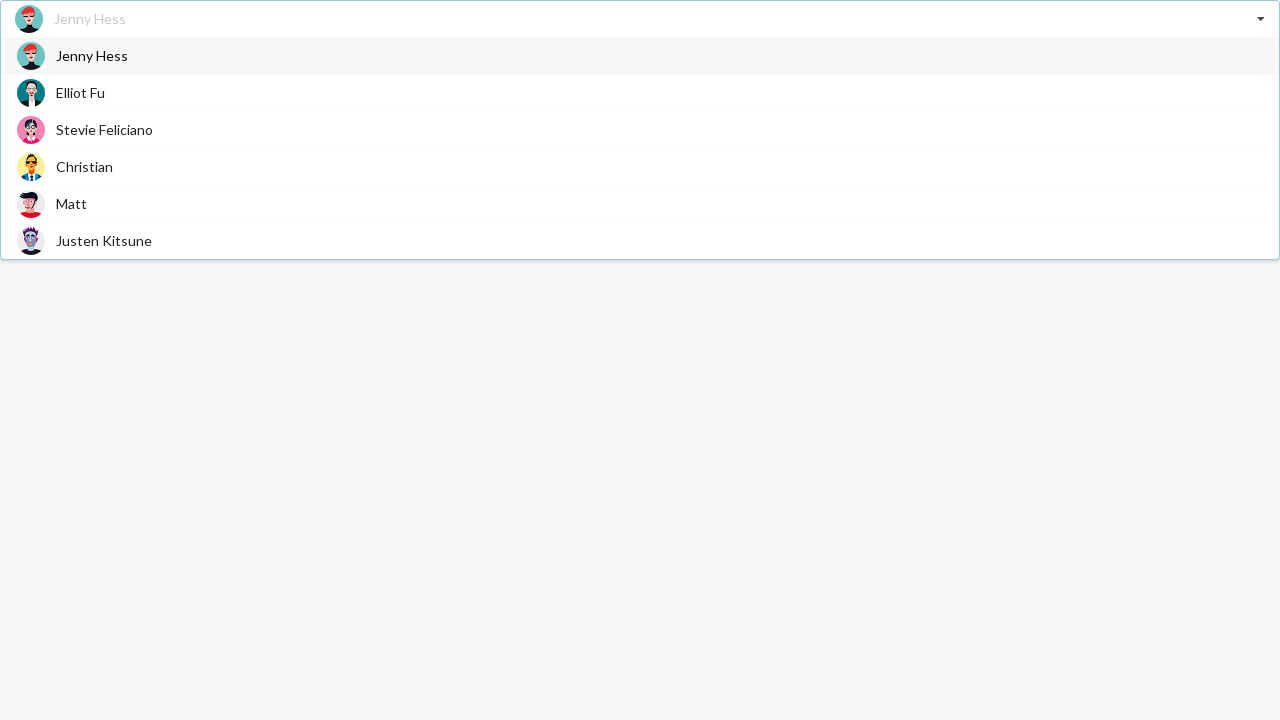

Selected 'Jenny Hess' from dropdown
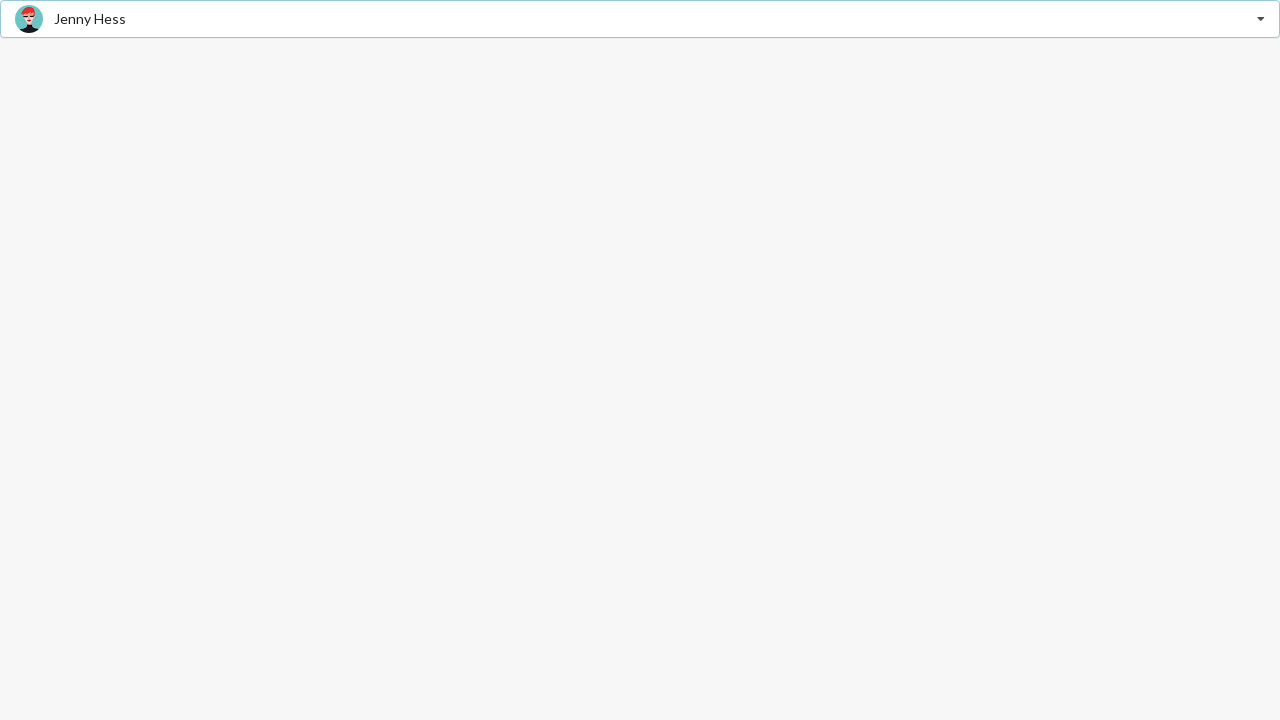

Clicked dropdown icon to open menu again at (1261, 19) on .dropdown.icon
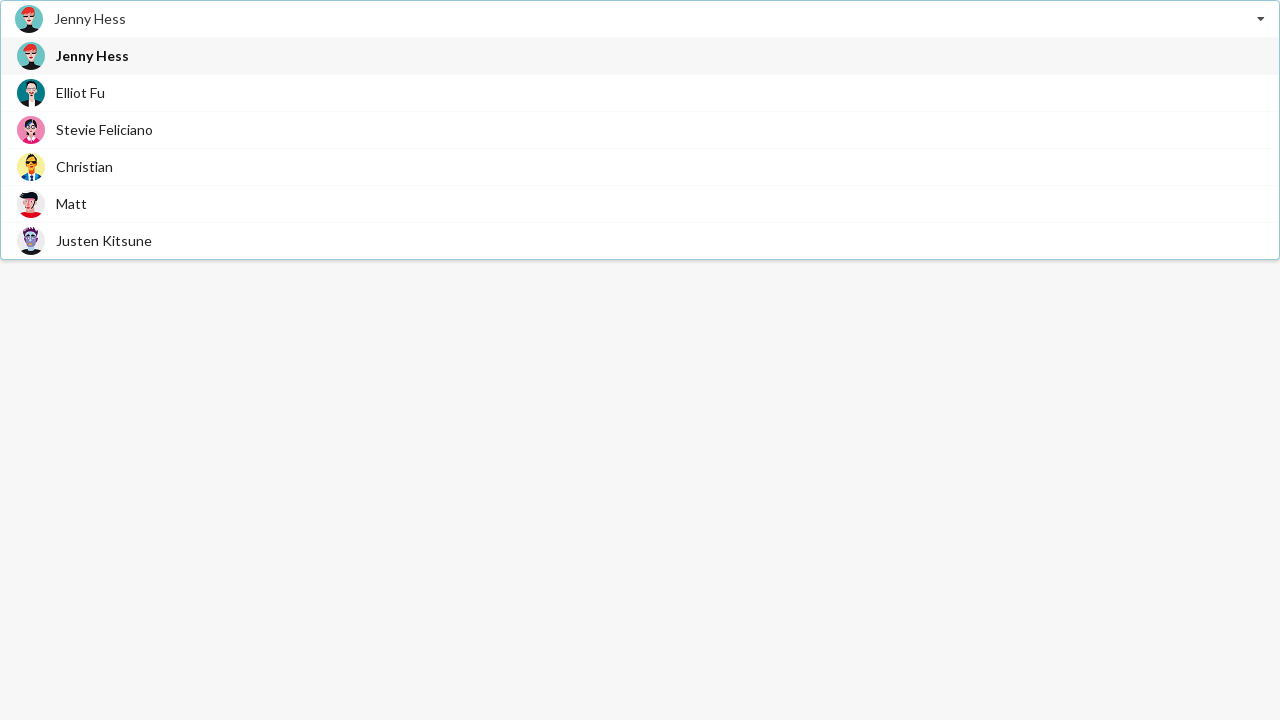

Waited for dropdown menu items to load again
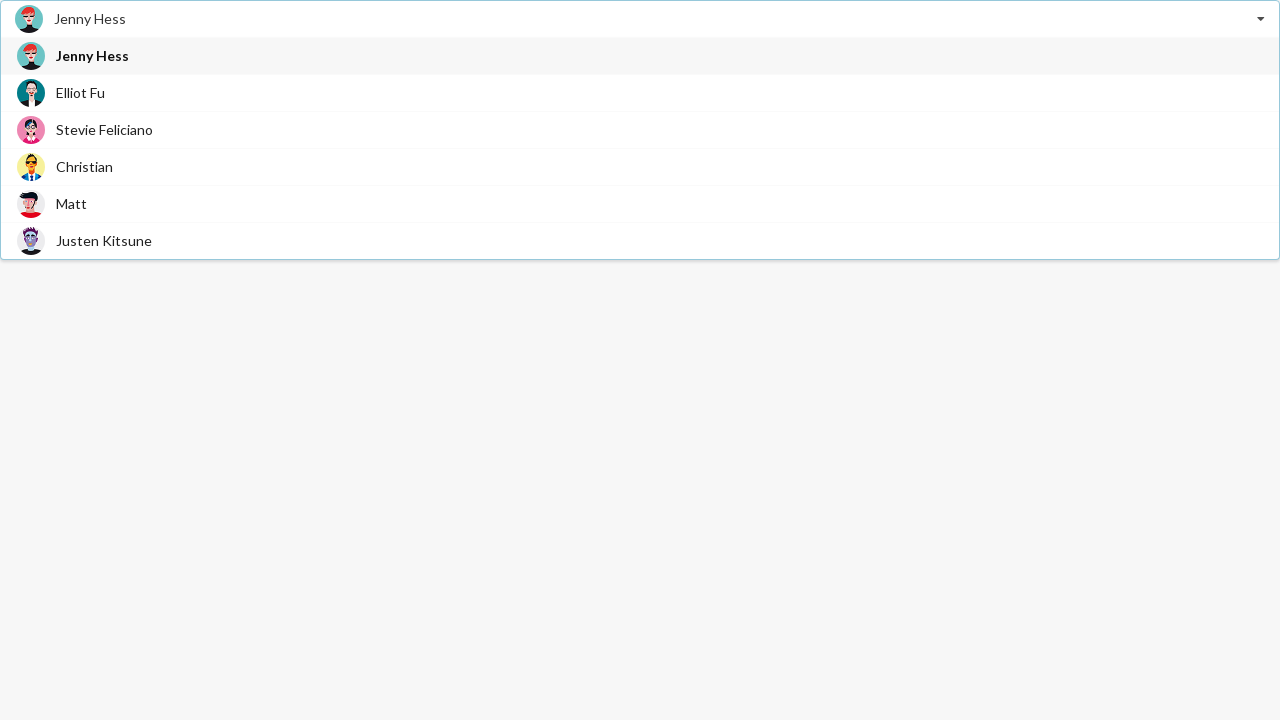

Retrieved all dropdown menu items again
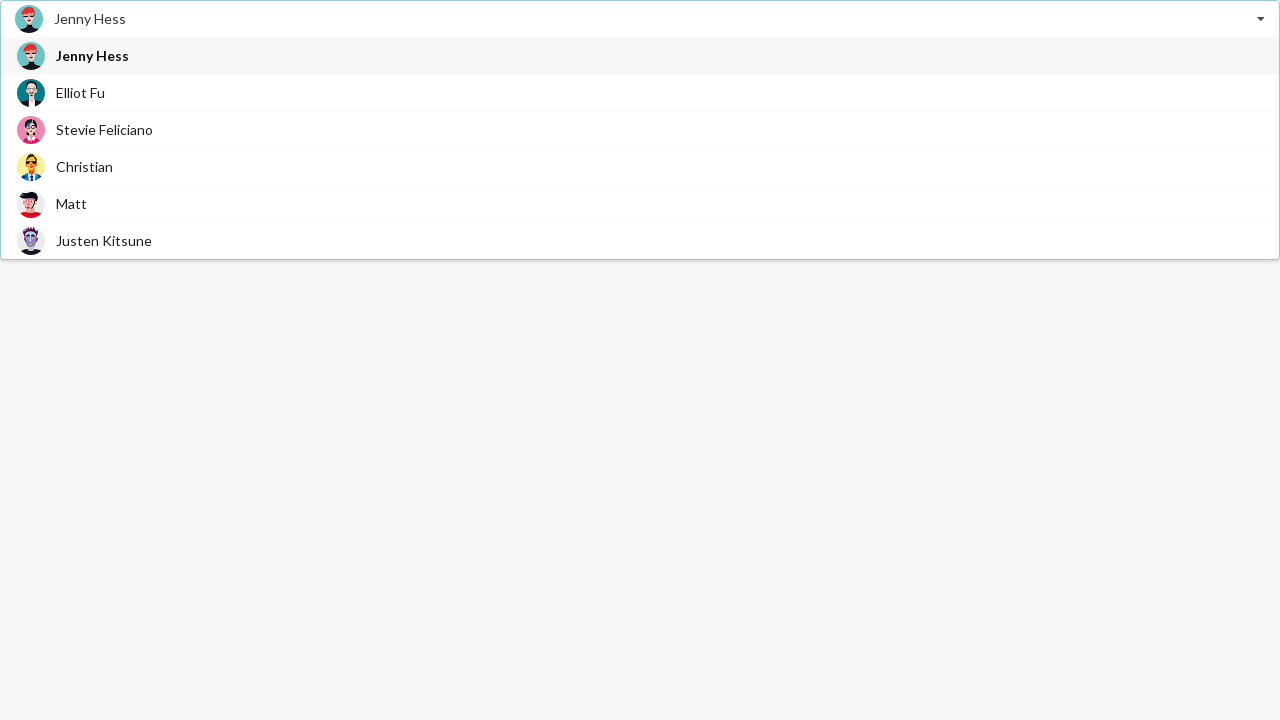

Selected 'Stevie Feliciano' from dropdown
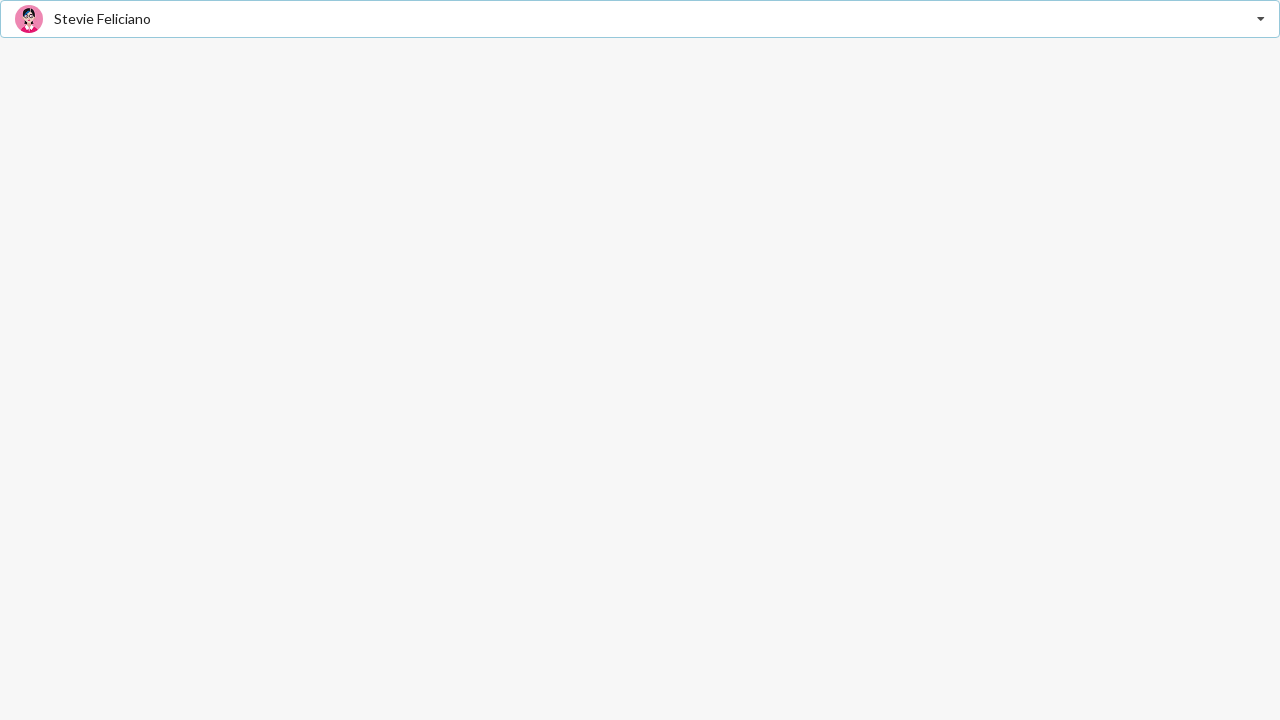

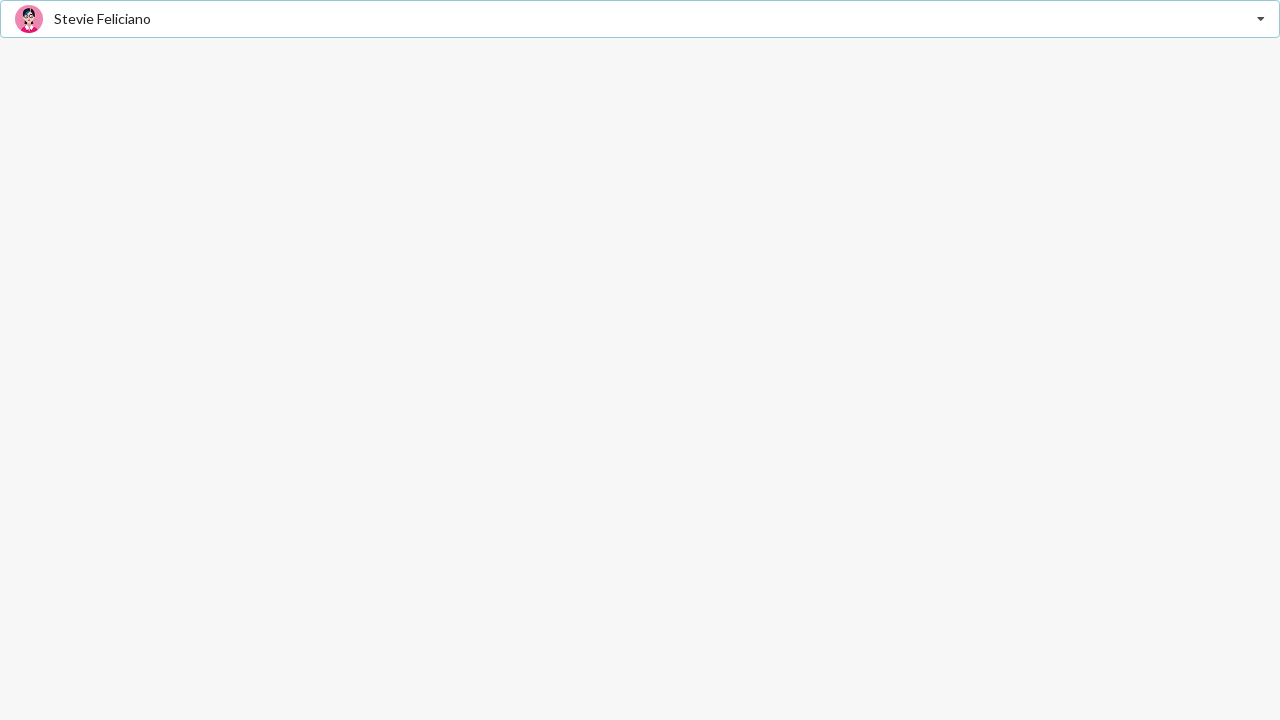